Tests the Korean Food Industry Statistics website by selecting the restaurant business tab, applying filters (nationwide, restaurant/bar business type, year 2023), performing a search, and changing the results display to 100 items per page.

Starting URL: https://www.atfis.or.kr/home/company.do

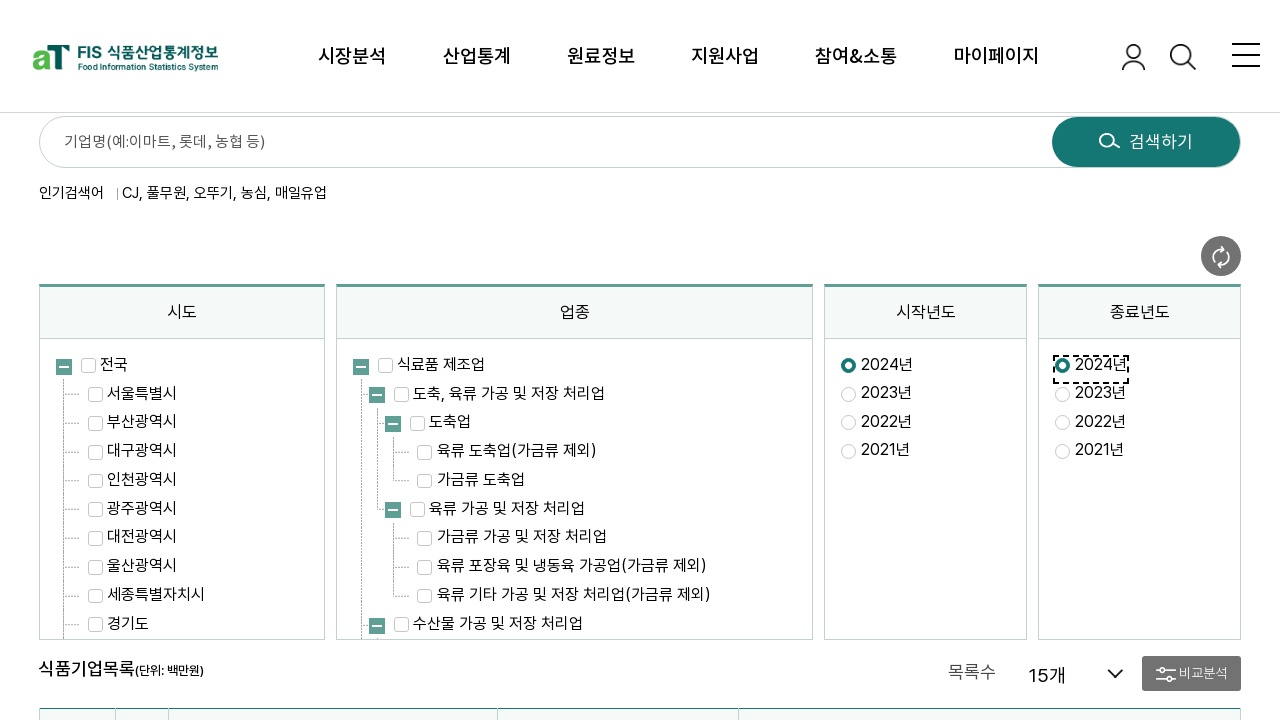

Waited for page to load with networkidle state
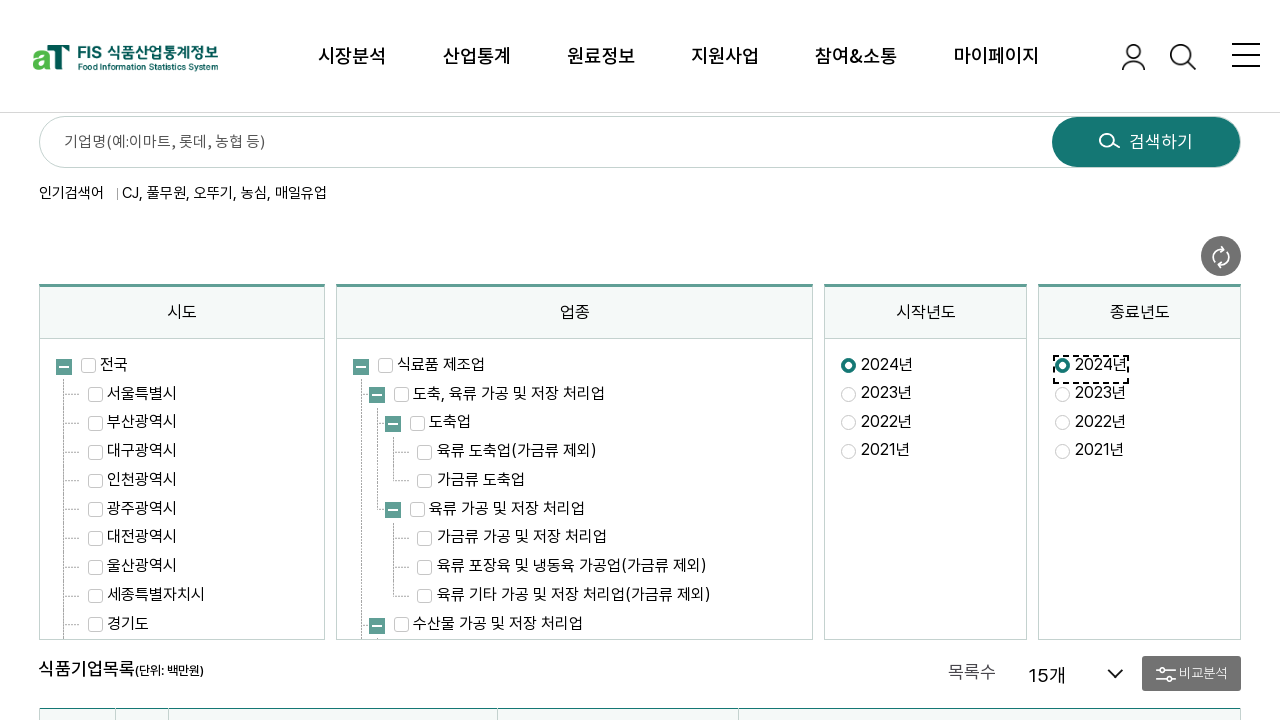

Clicked on Restaurant Business tab at (790, 361) on a[href*='businessType=eatout']
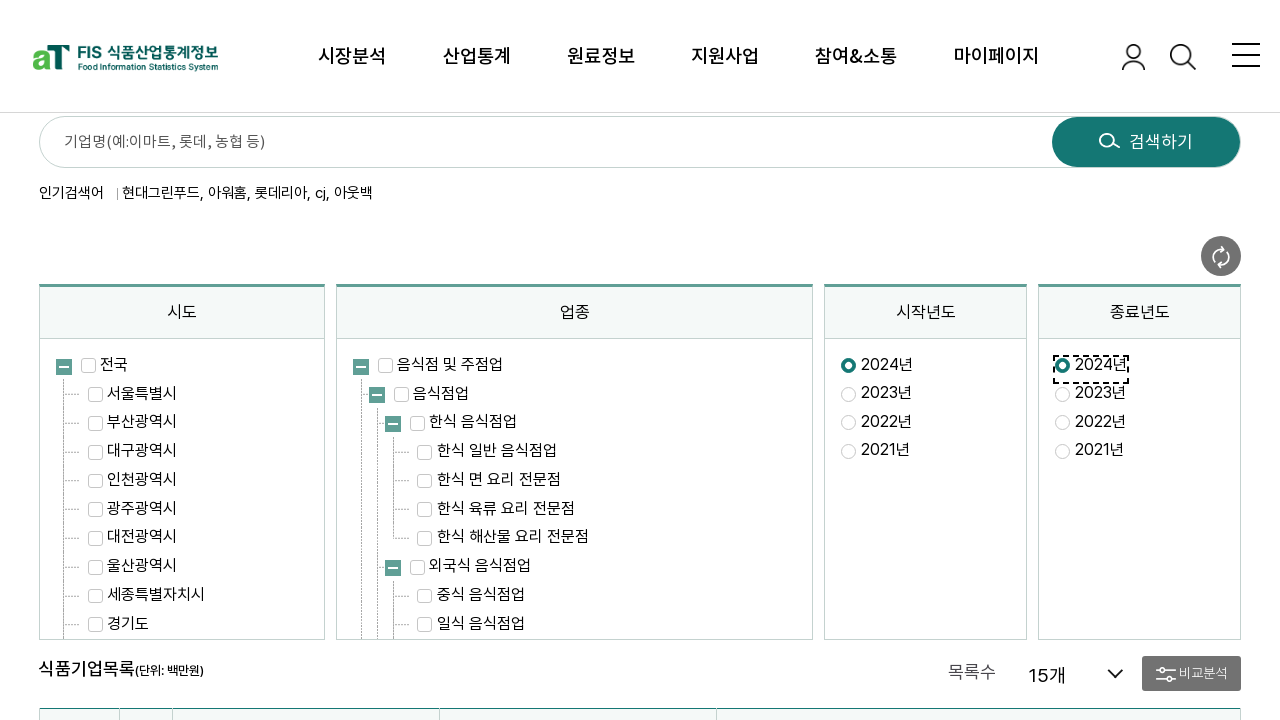

Waited 6 seconds for page content to update
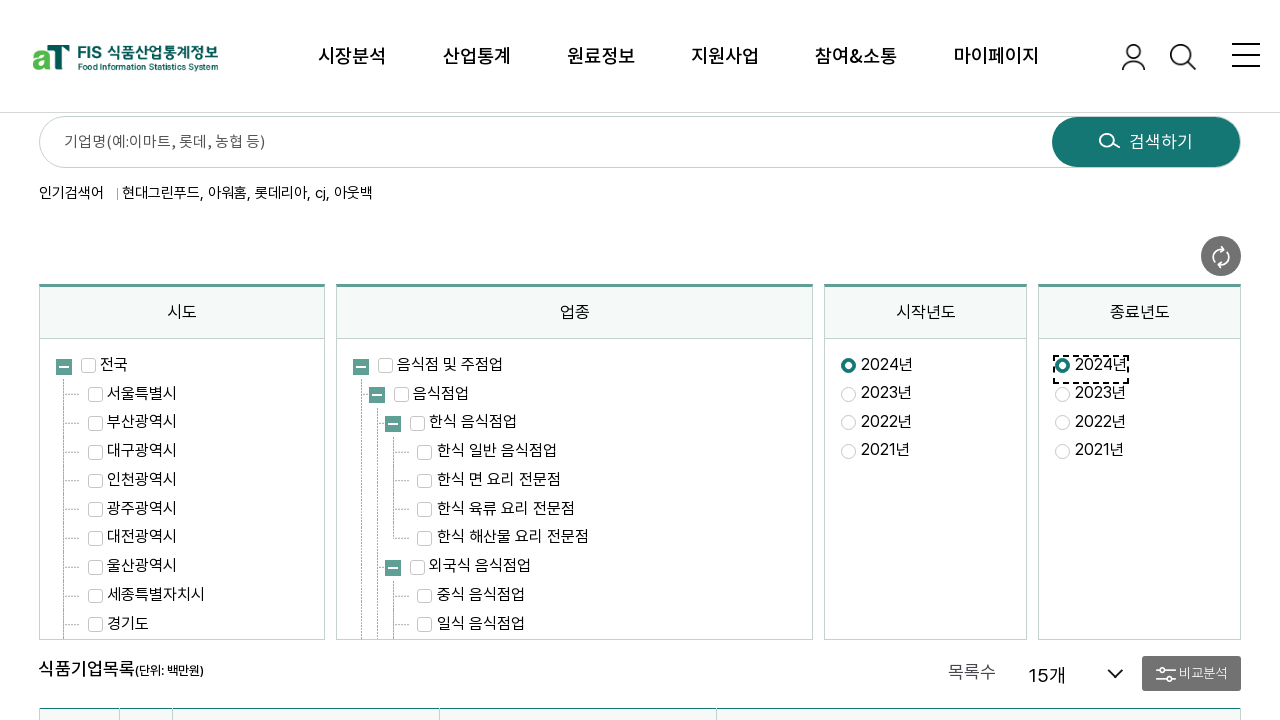

Selected Nationwide checkbox at (104, 365) on label:has-text('전국')
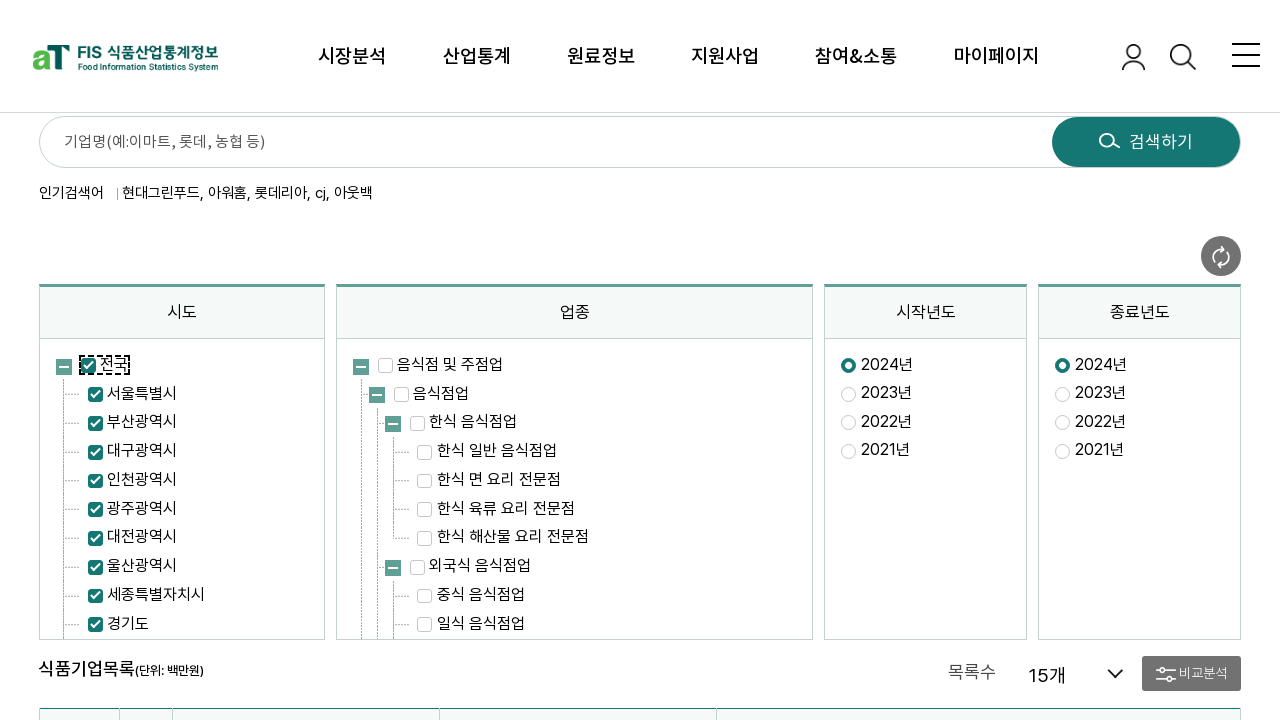

Waited for UI to respond to checkbox selection
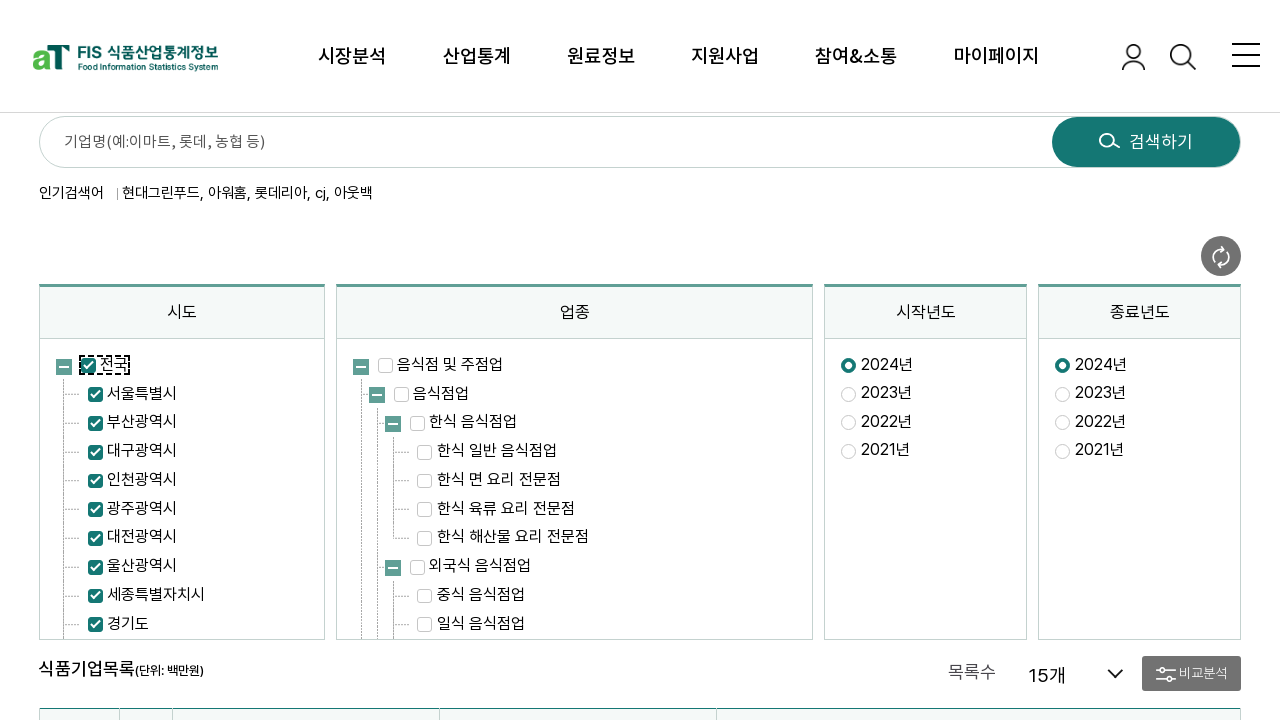

Selected Restaurant and Bar Business checkbox at (441, 365) on label:has-text('음식점 및 주점업')
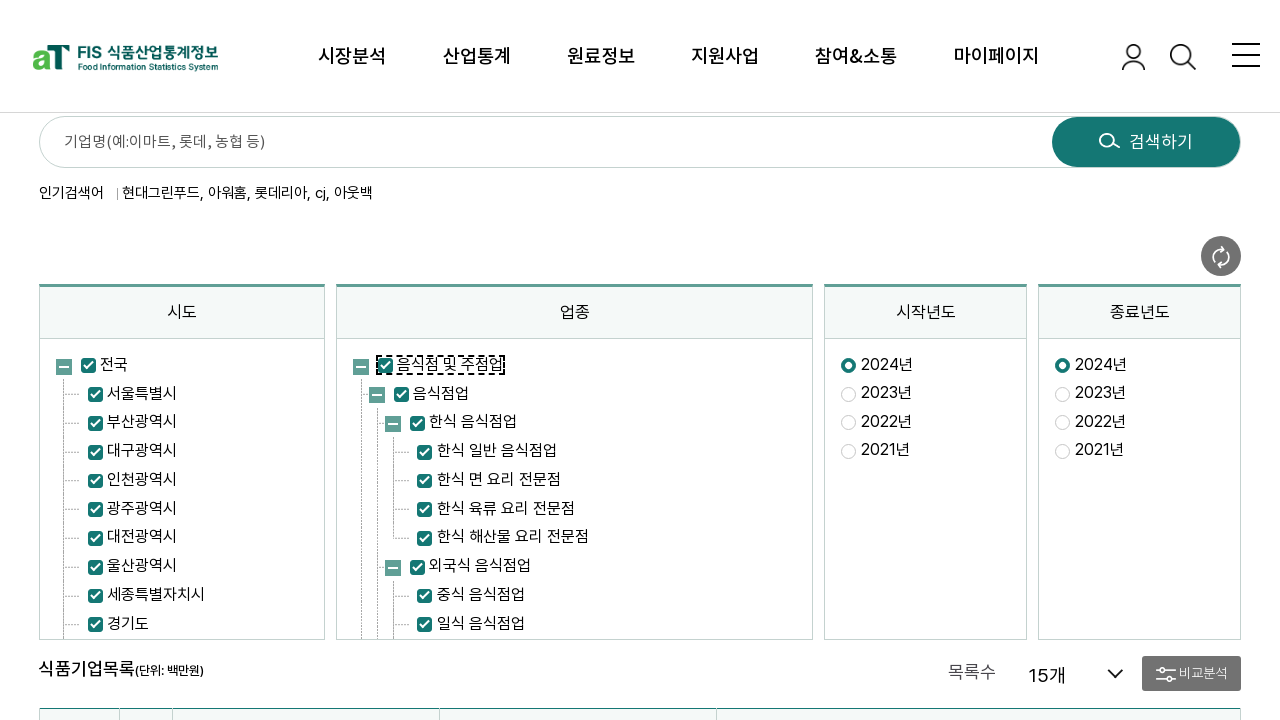

Waited for UI to respond to business type selection
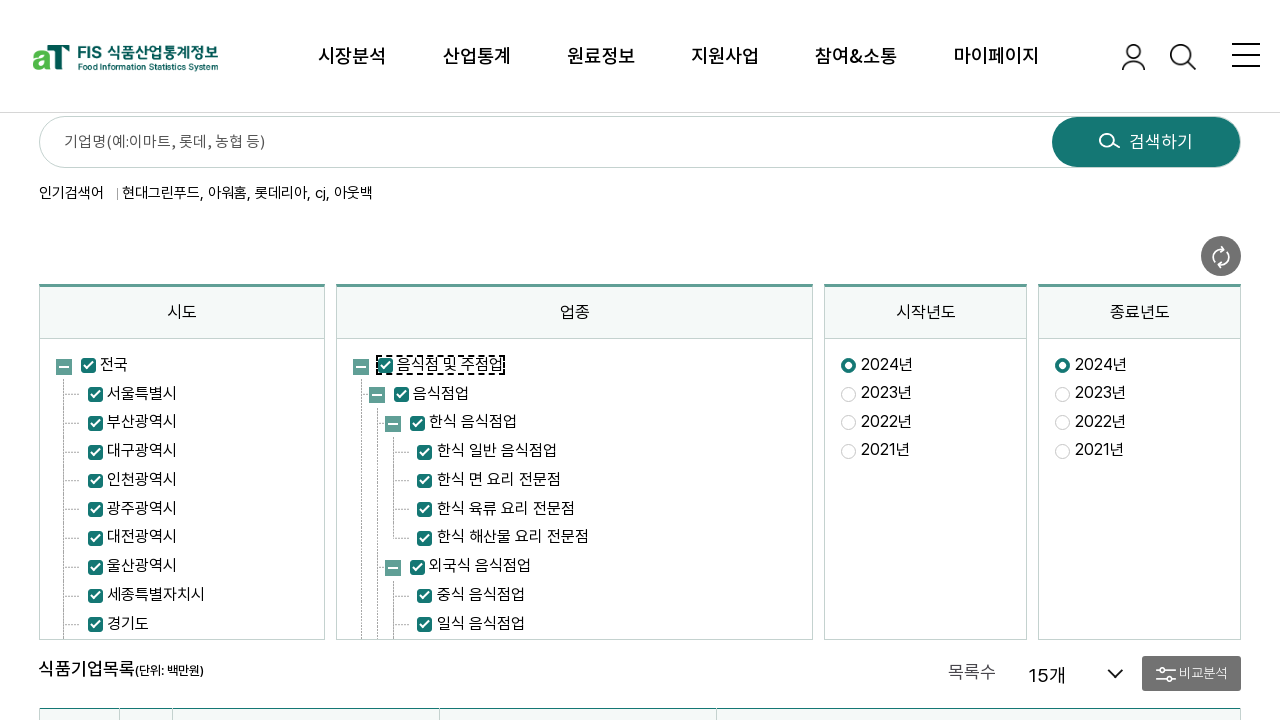

Selected 2023 as start year at (877, 398) on label:has-text('2023년') >> nth=0
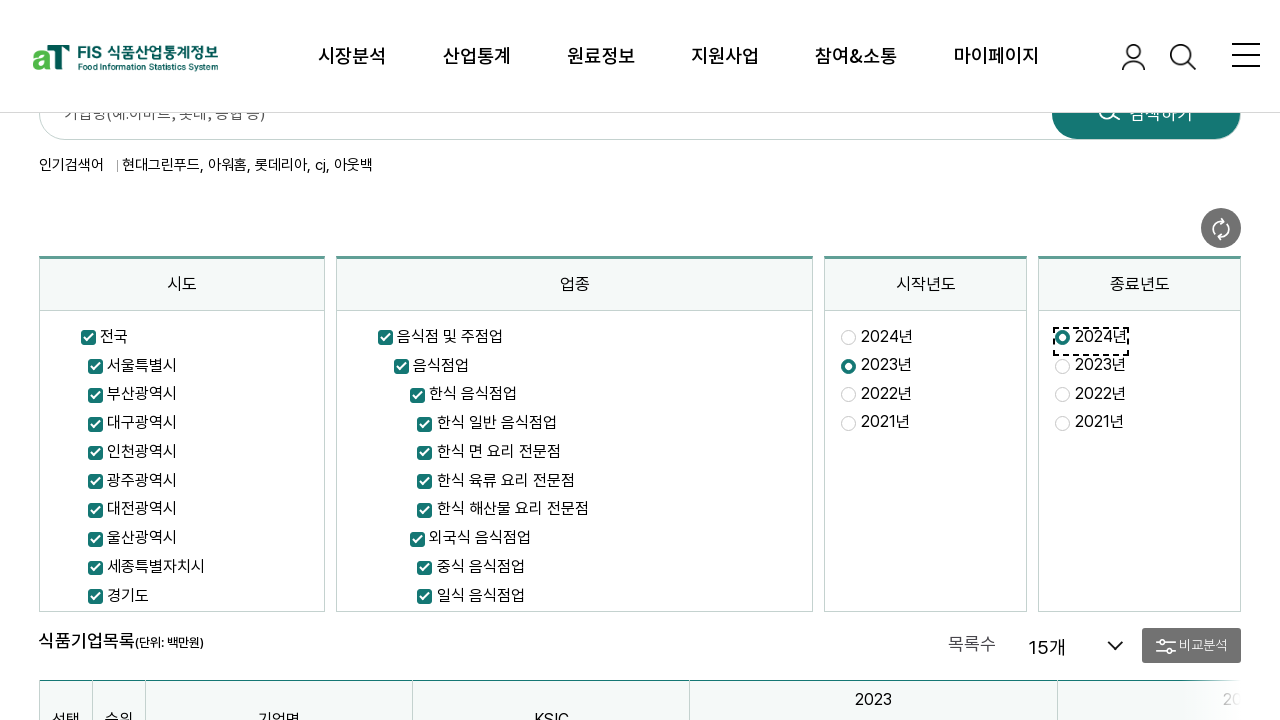

Waited for start year selection to register
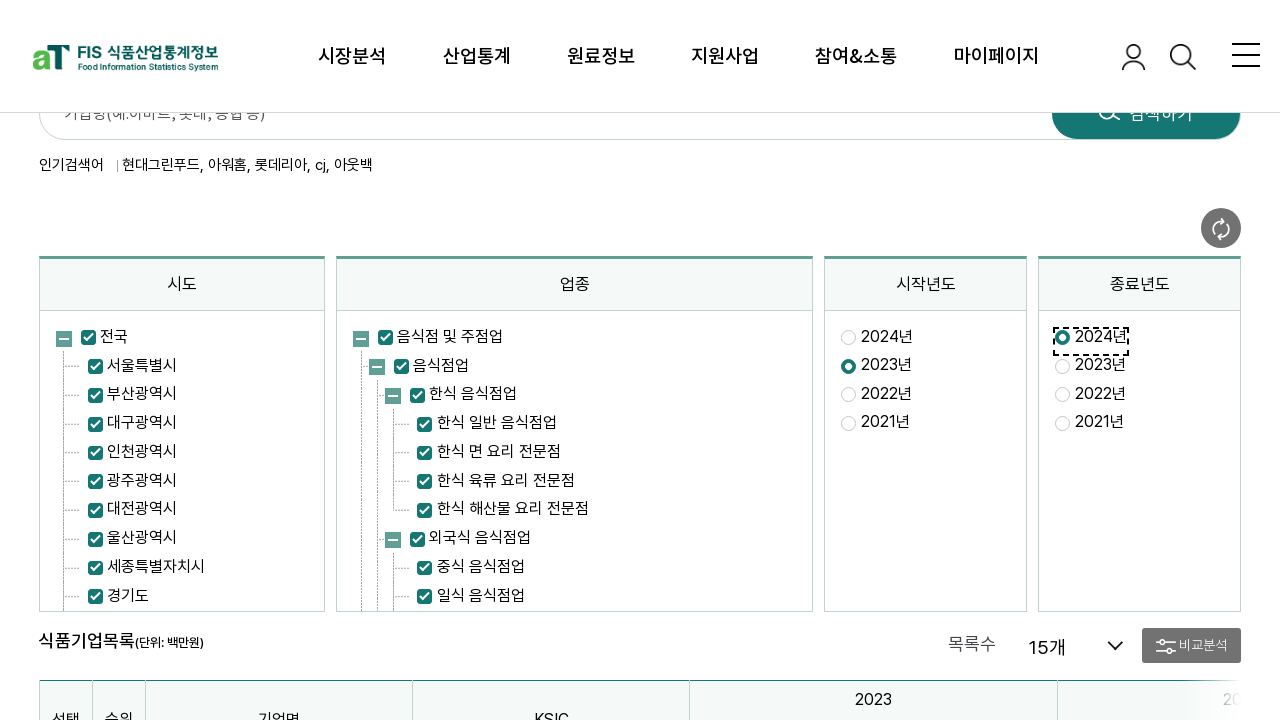

Selected 2023 as end year at (1090, 370) on label:has-text('2023년') >> nth=1
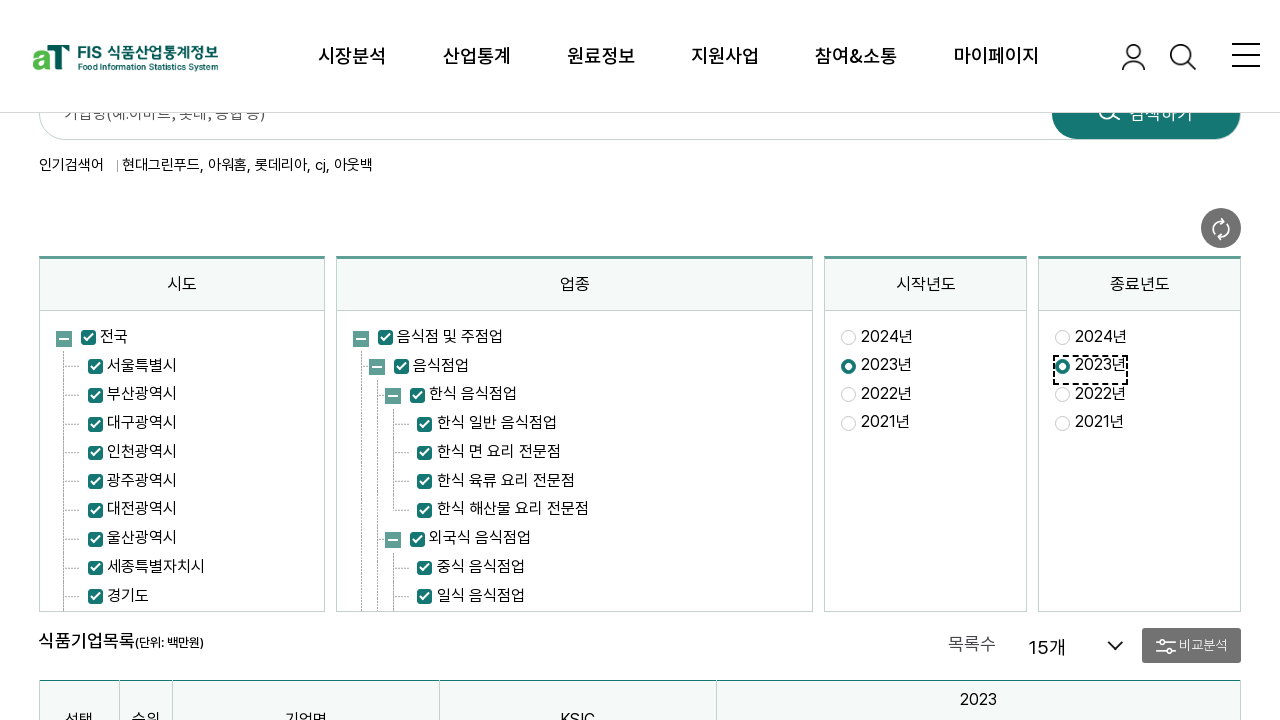

Waited for end year selection to register
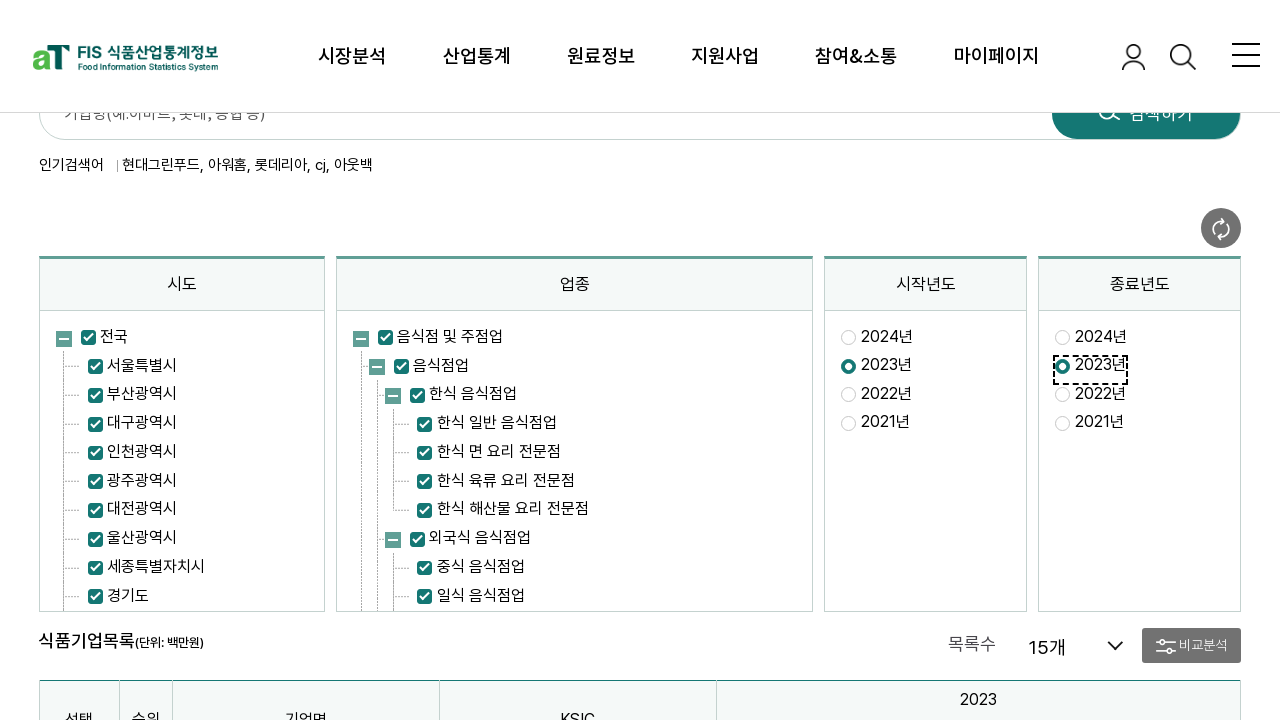

Clicked search button to apply filters at (1146, 114) on #btnSearch
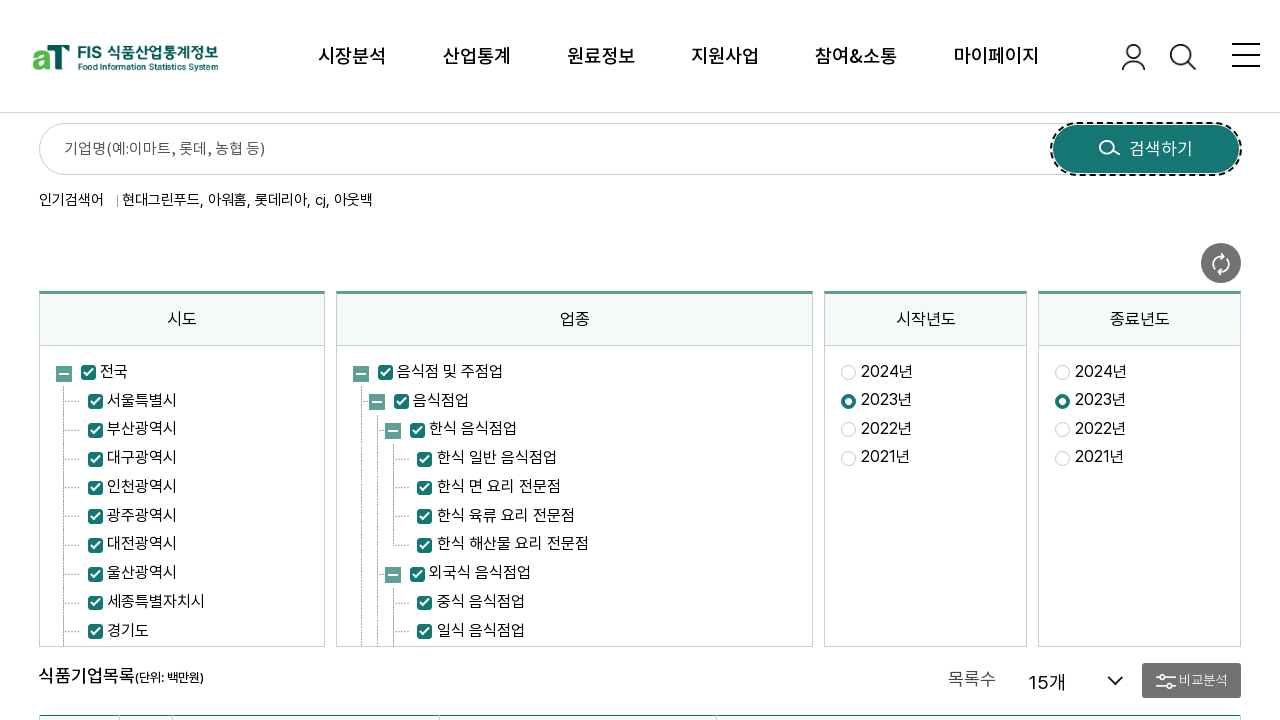

Waited for search results to load
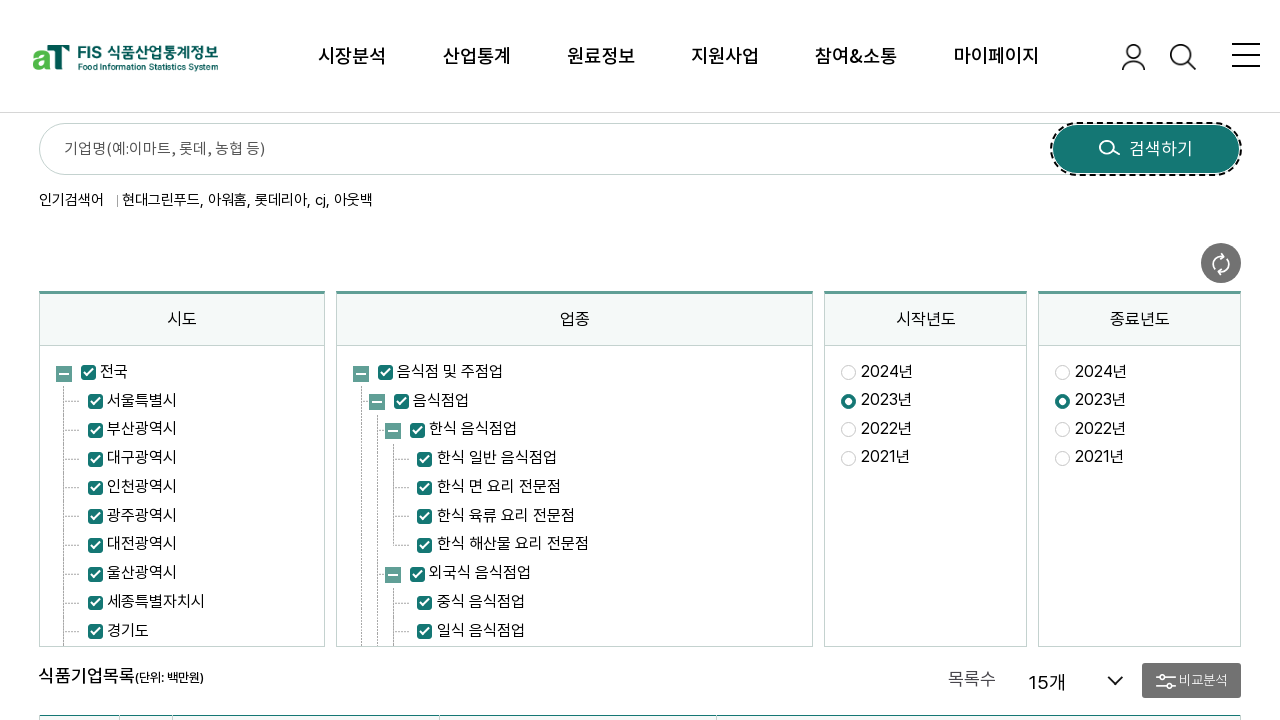

Changed page display unit to 100 items per page on #changePageUnit
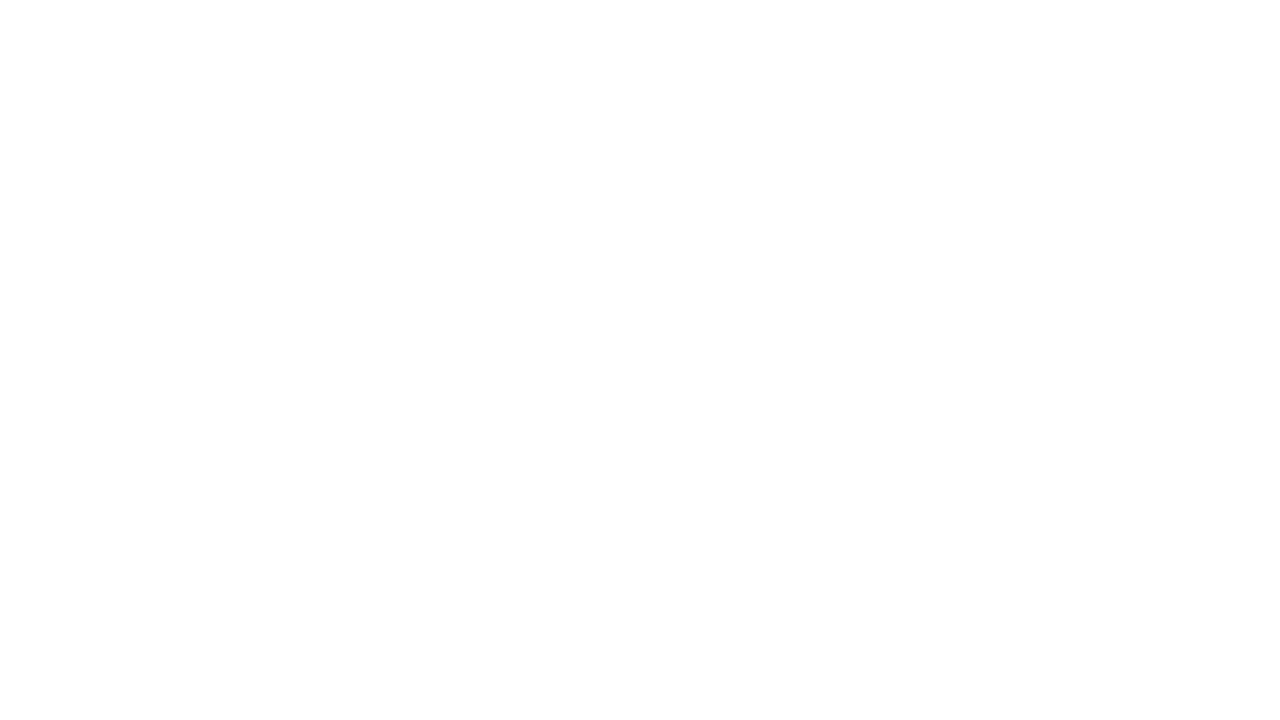

Waited for page to reload with new display unit
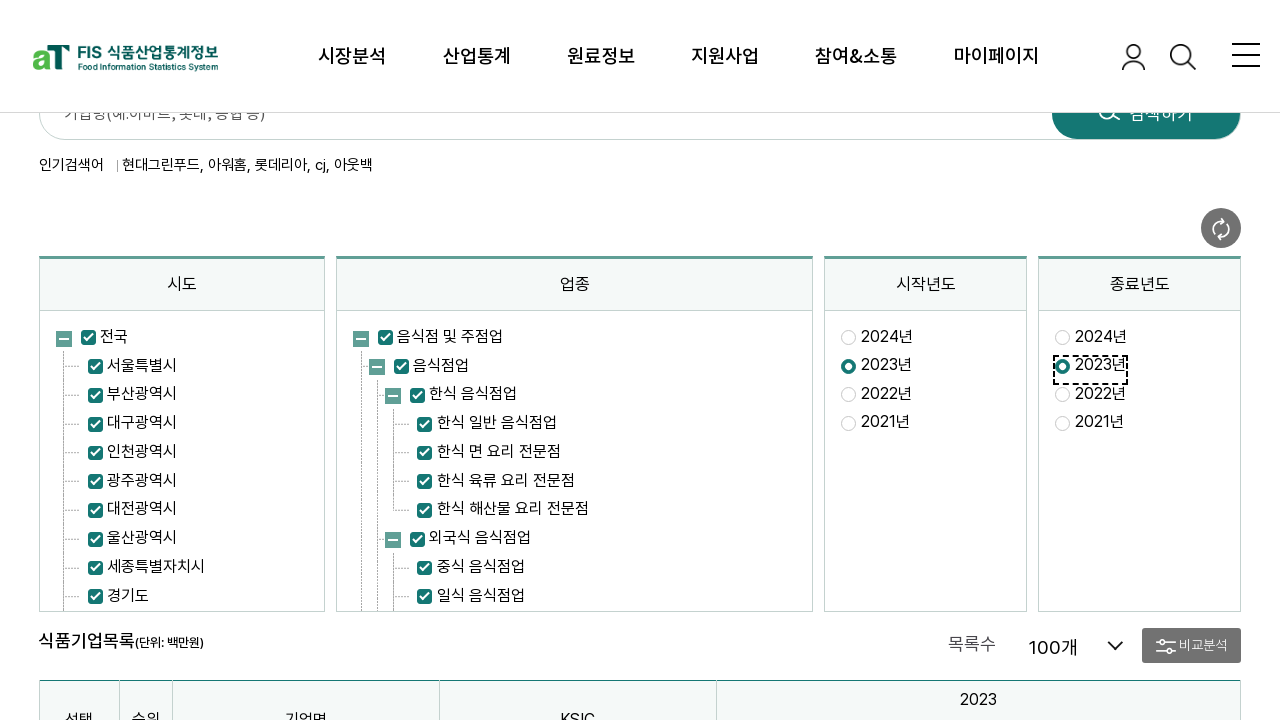

Verified table results are displayed with rows
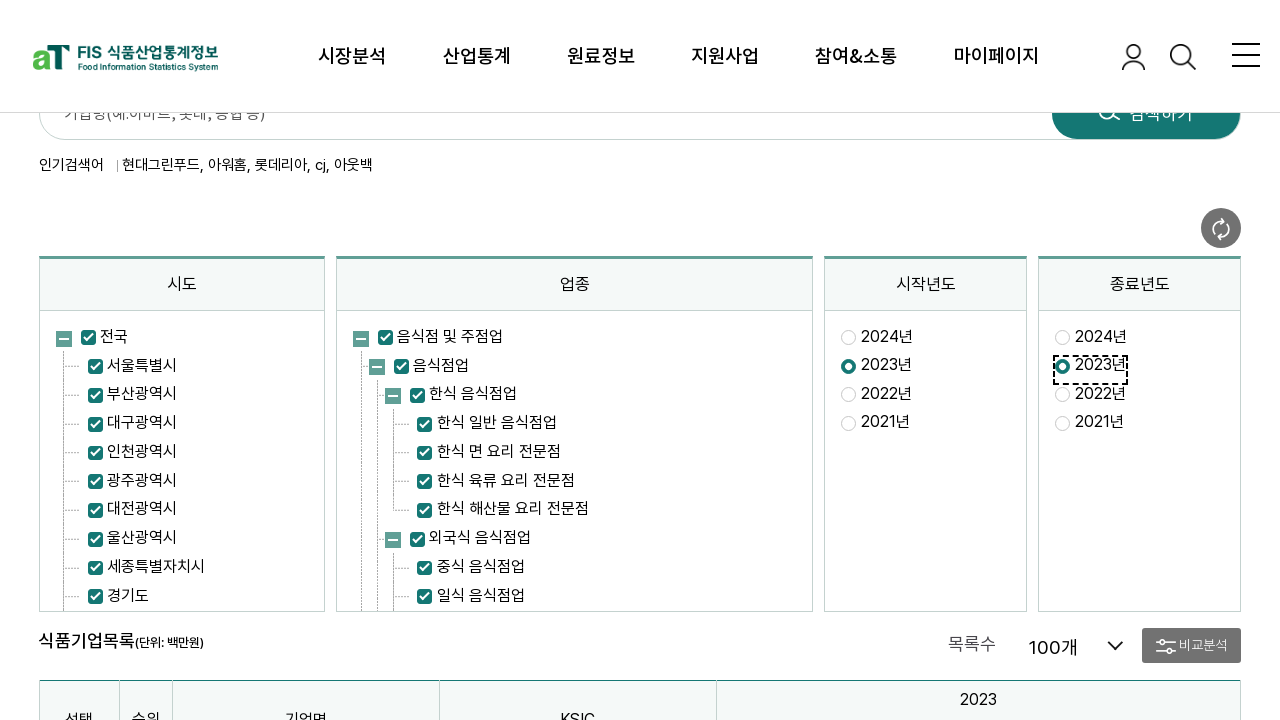

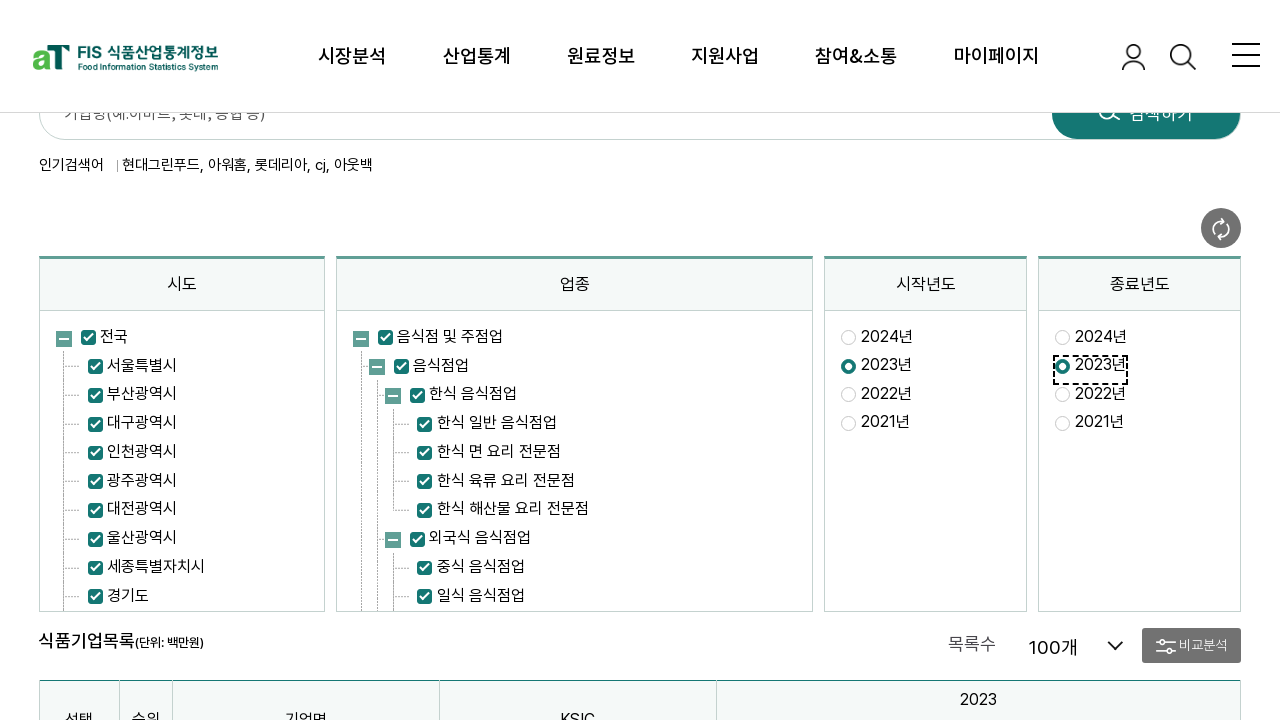